Tests checkbox functionality by checking the senior citizen discount checkbox and verifying its selection state

Starting URL: https://rahulshettyacademy.com/dropdownsPractise/

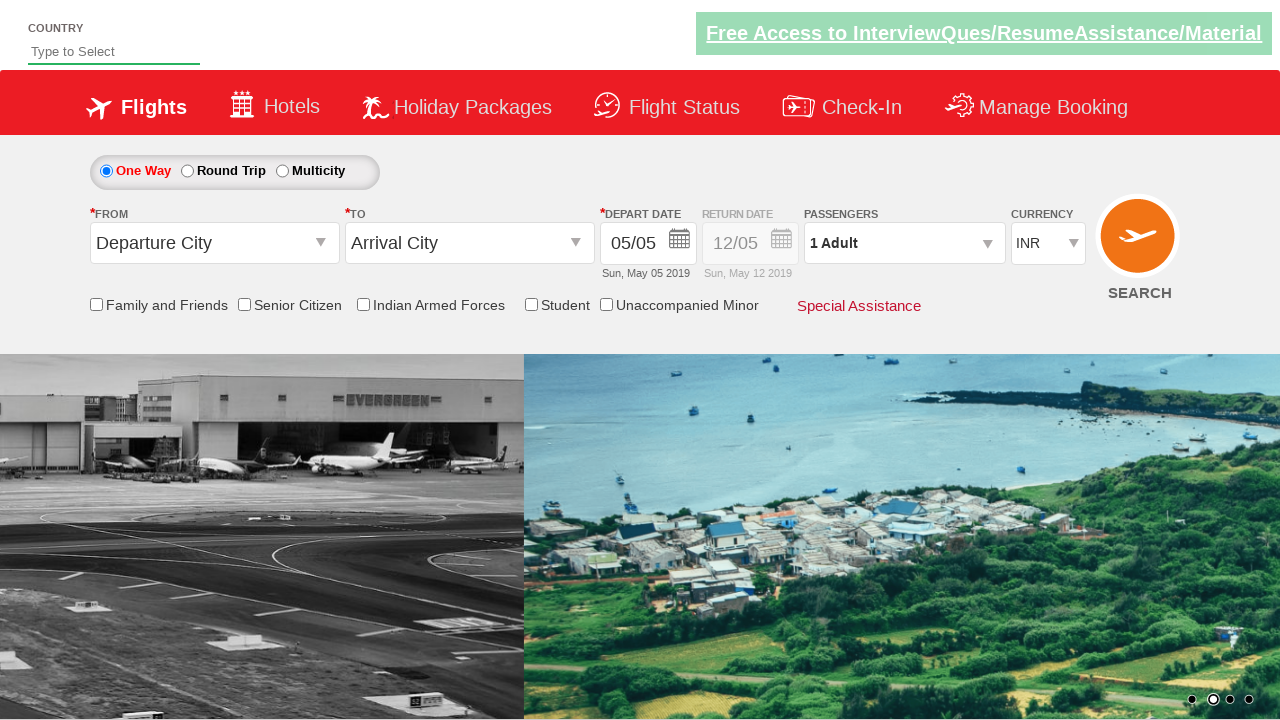

Checked initial state of senior citizen discount checkbox
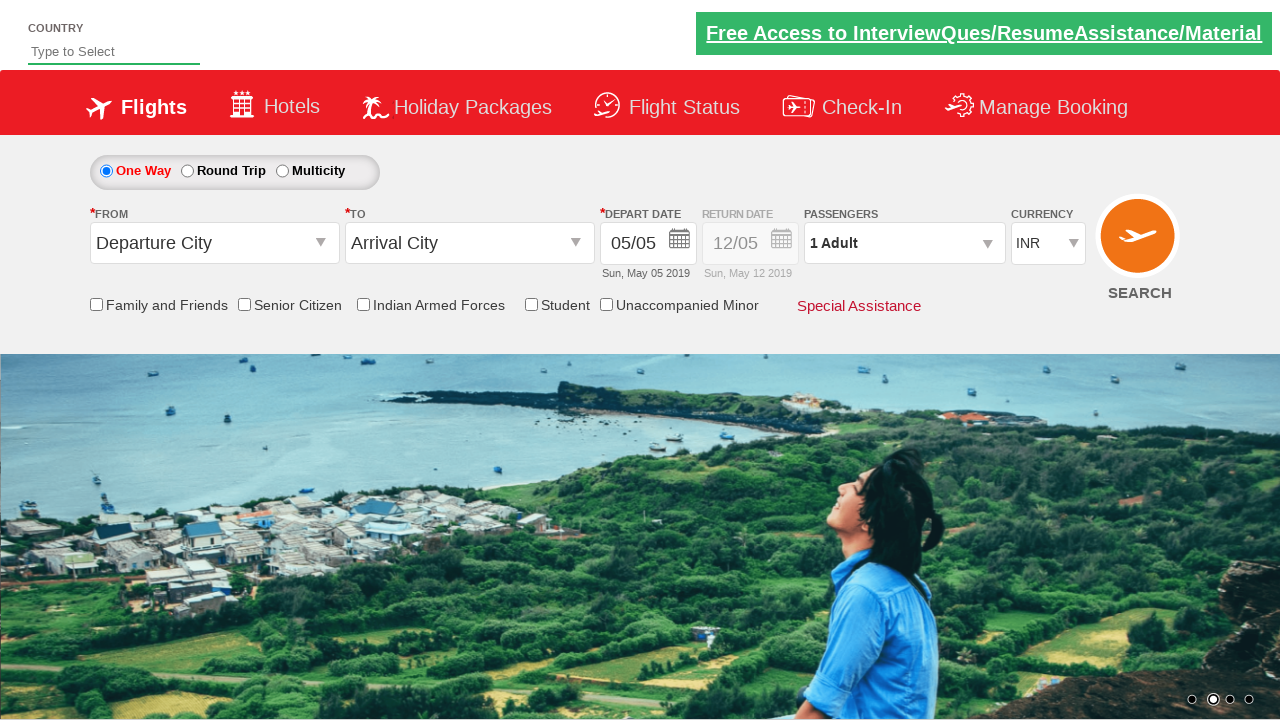

Clicked the senior citizen discount checkbox at (244, 304) on input[id*='SeniorCitizenDiscount']
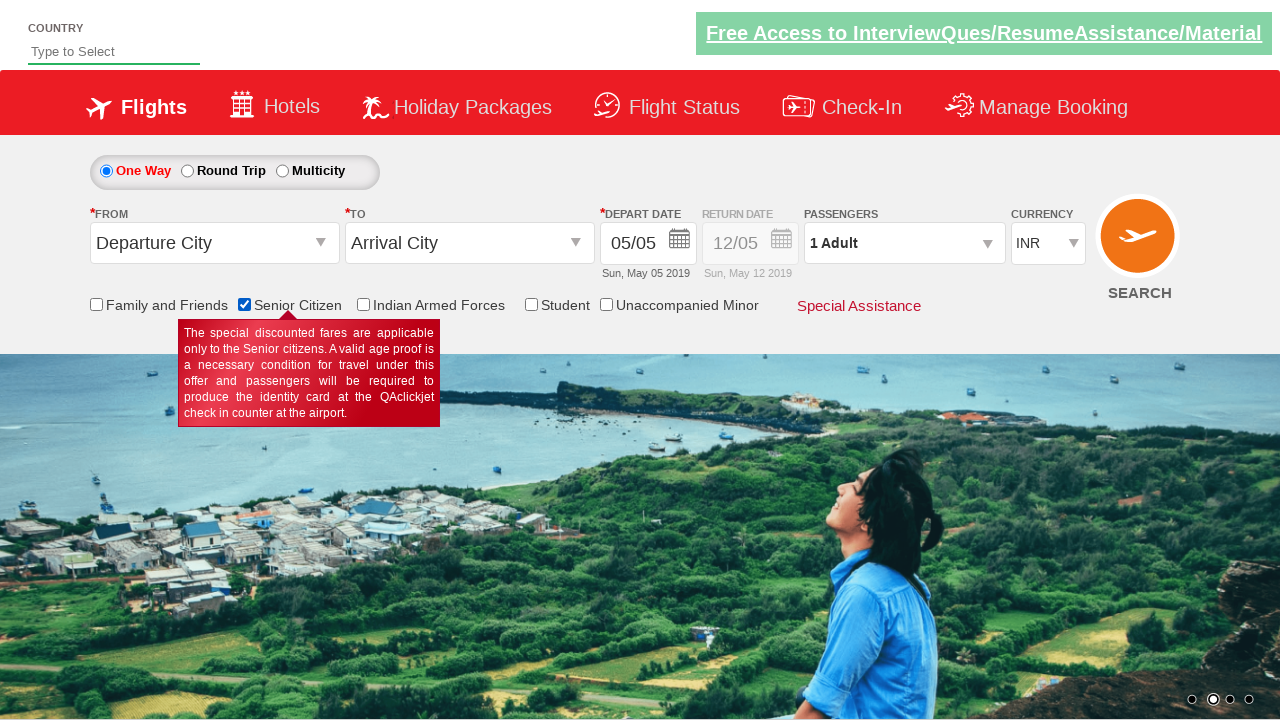

Verified that senior citizen discount checkbox is now selected
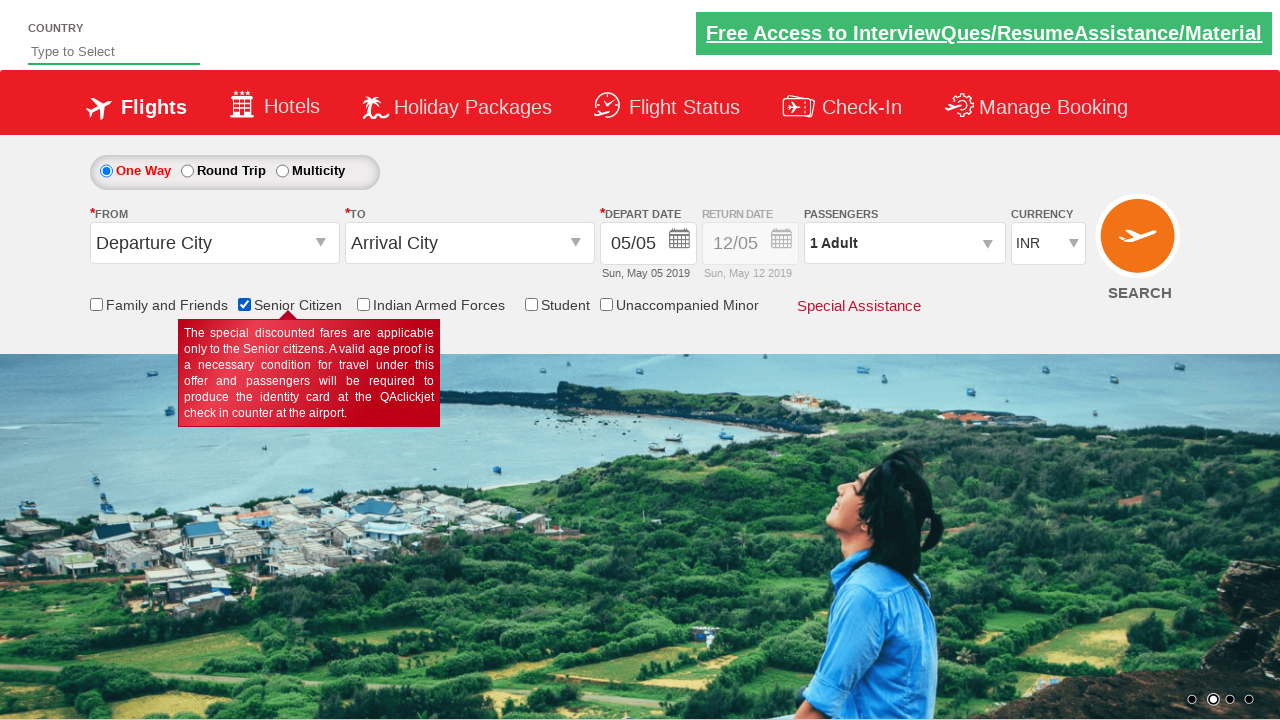

Counted total number of checkboxes on page
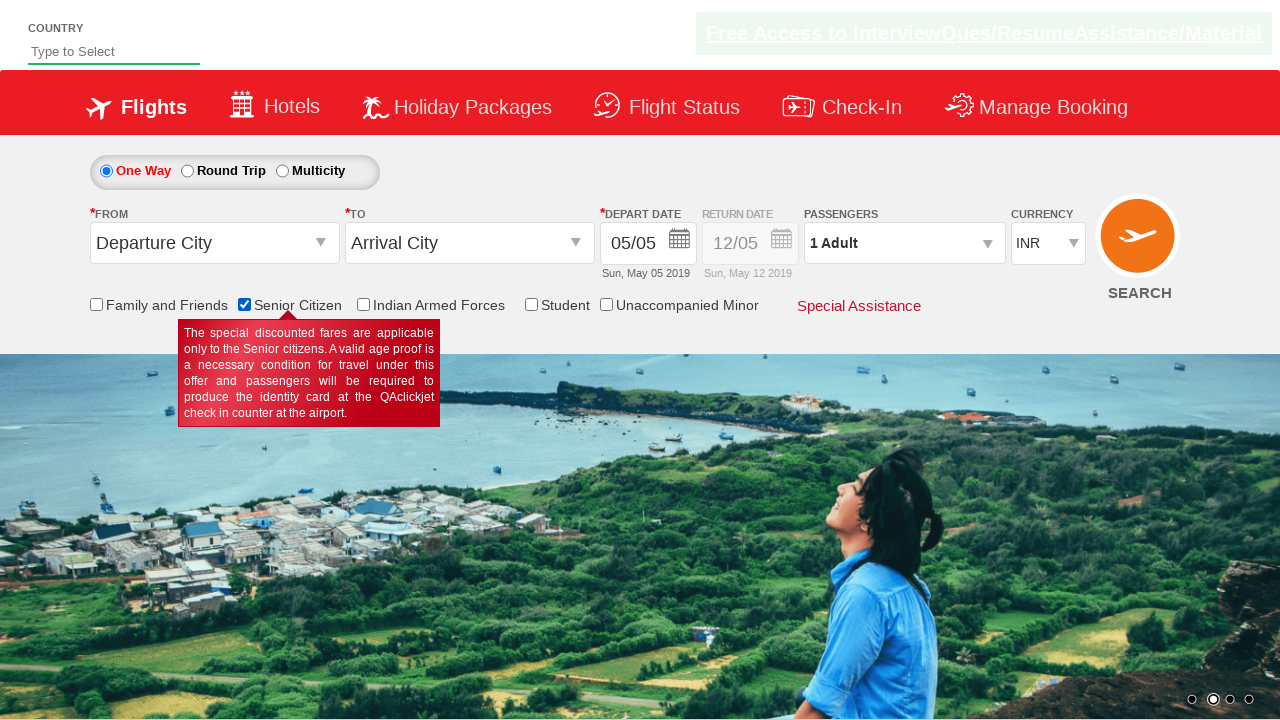

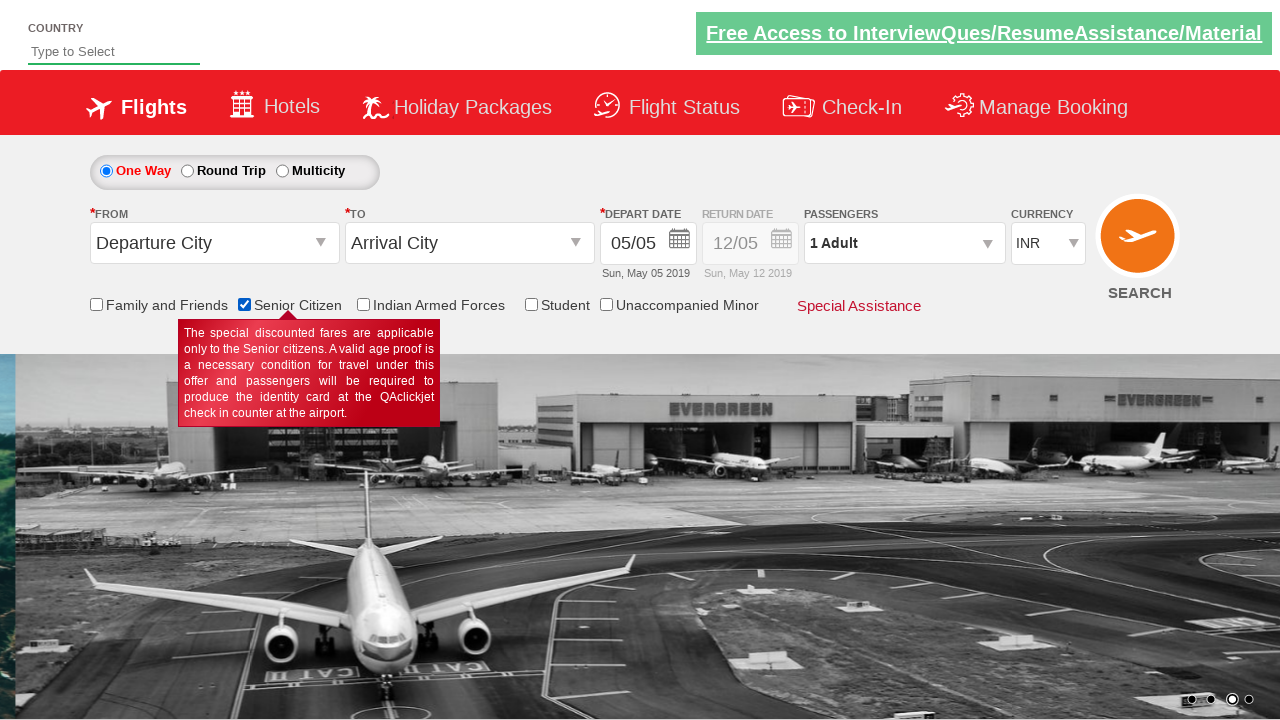